Navigates to the GGC (Georgia Gwinnett College) website

Starting URL: https://www.ggc.edu

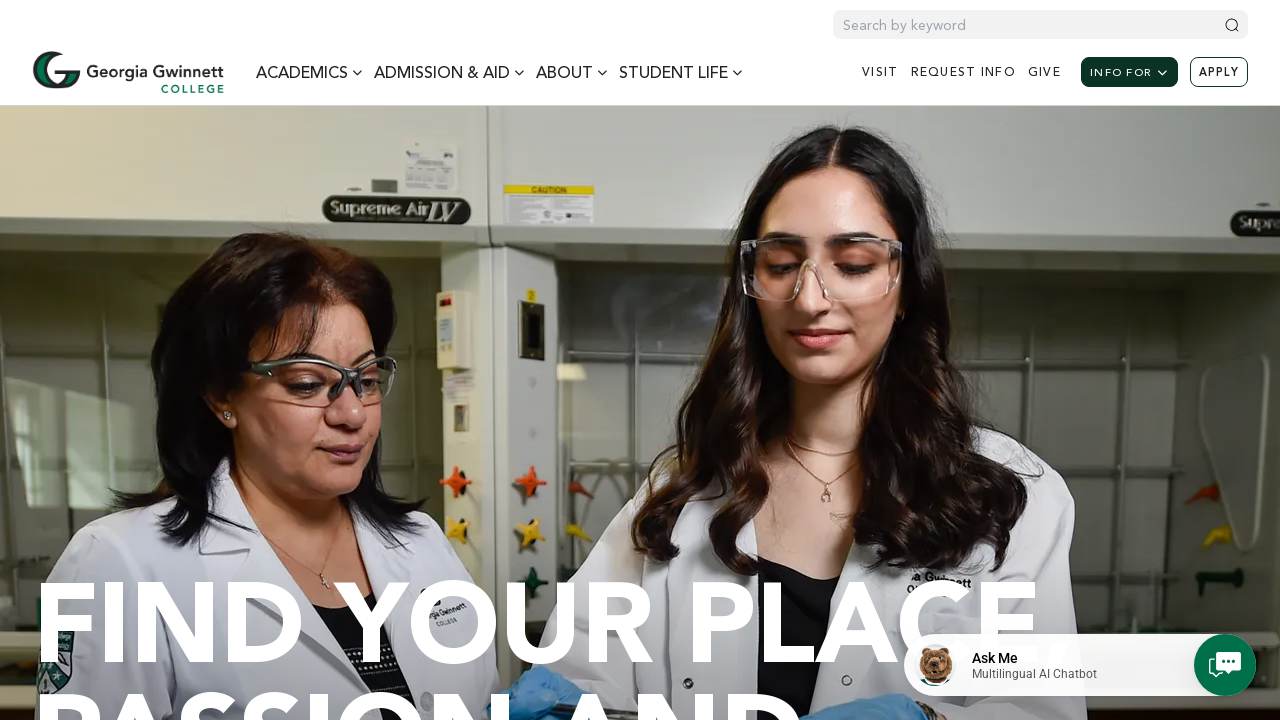

Navigated to Georgia Gwinnett College website
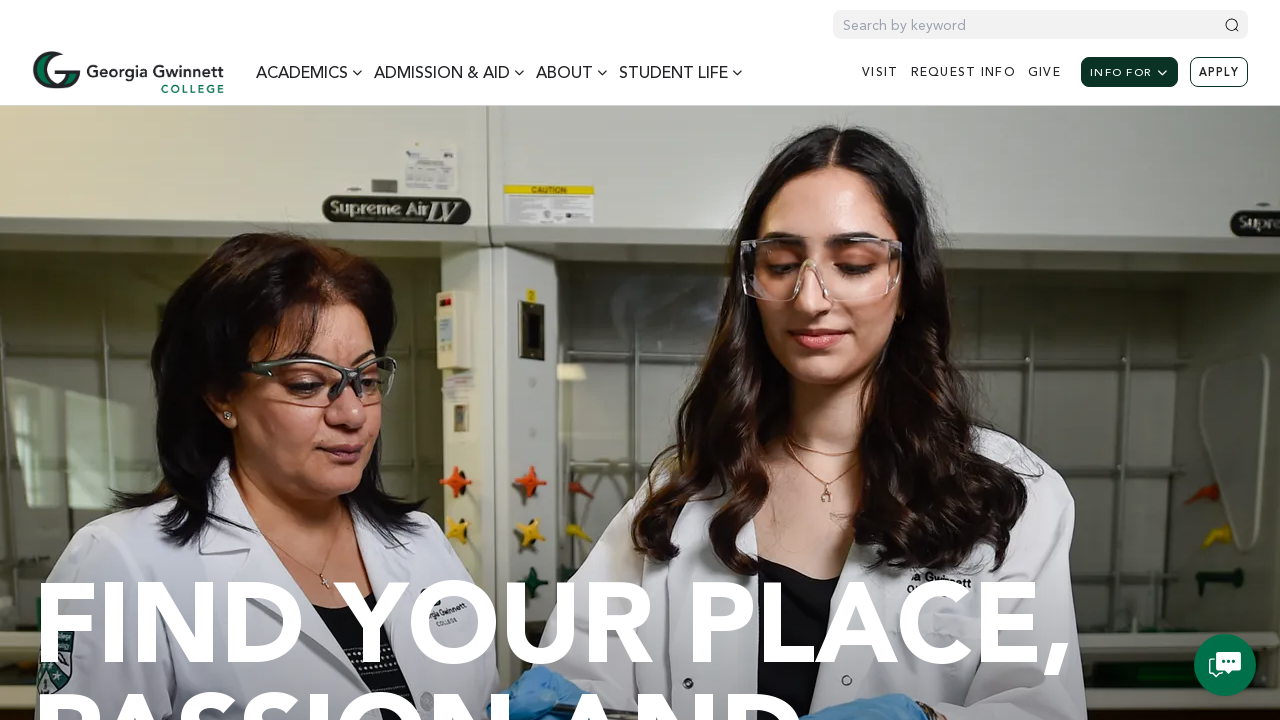

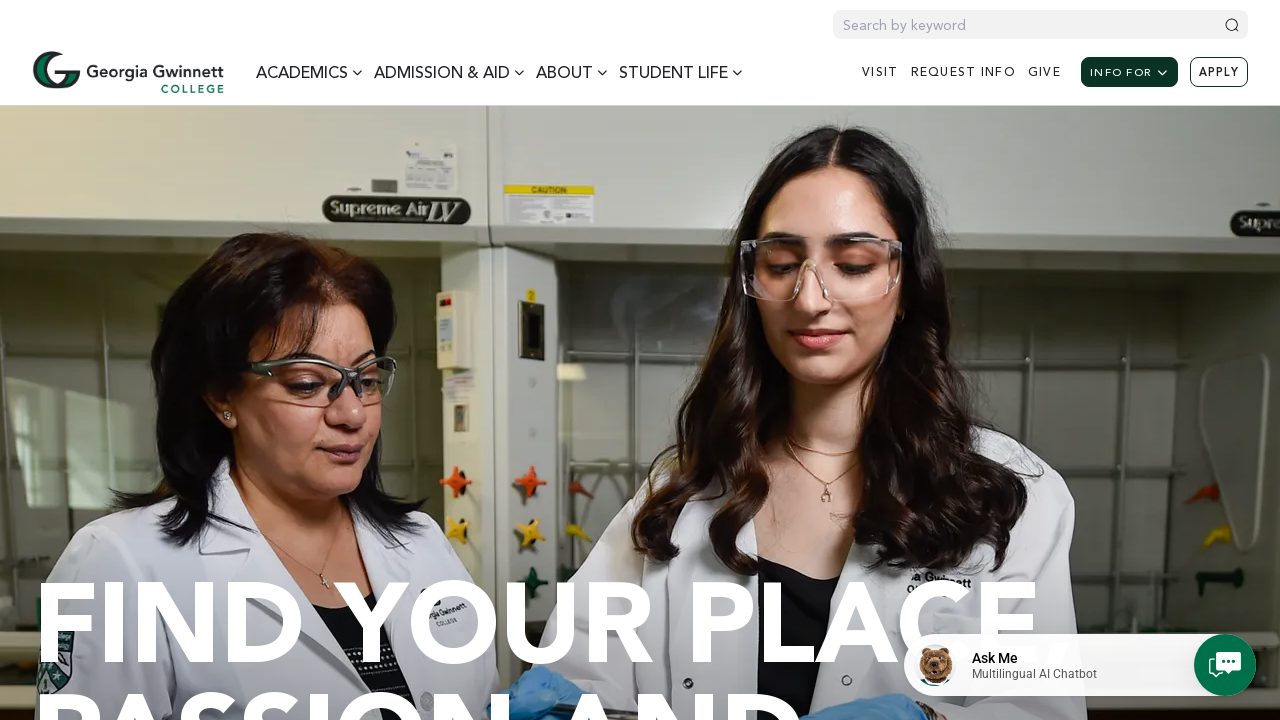